Tests filtering to display all todo items after applying other filters

Starting URL: https://demo.playwright.dev/todomvc

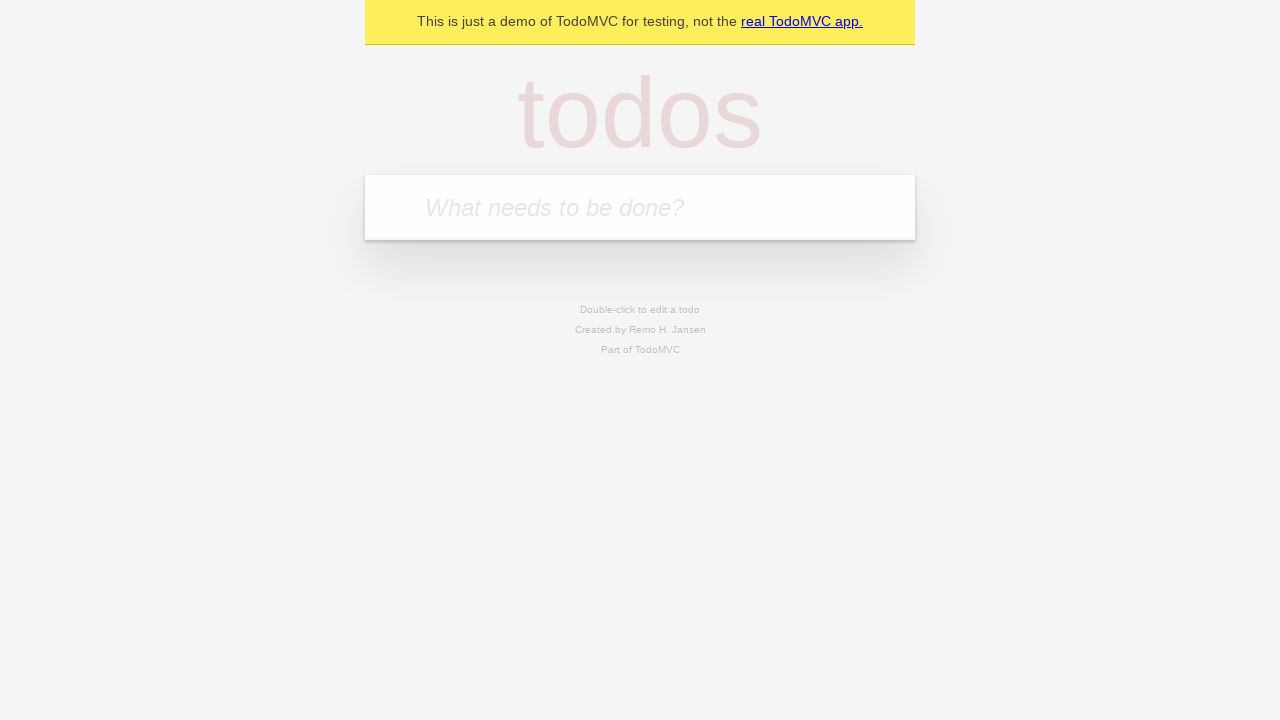

Located the todo input field
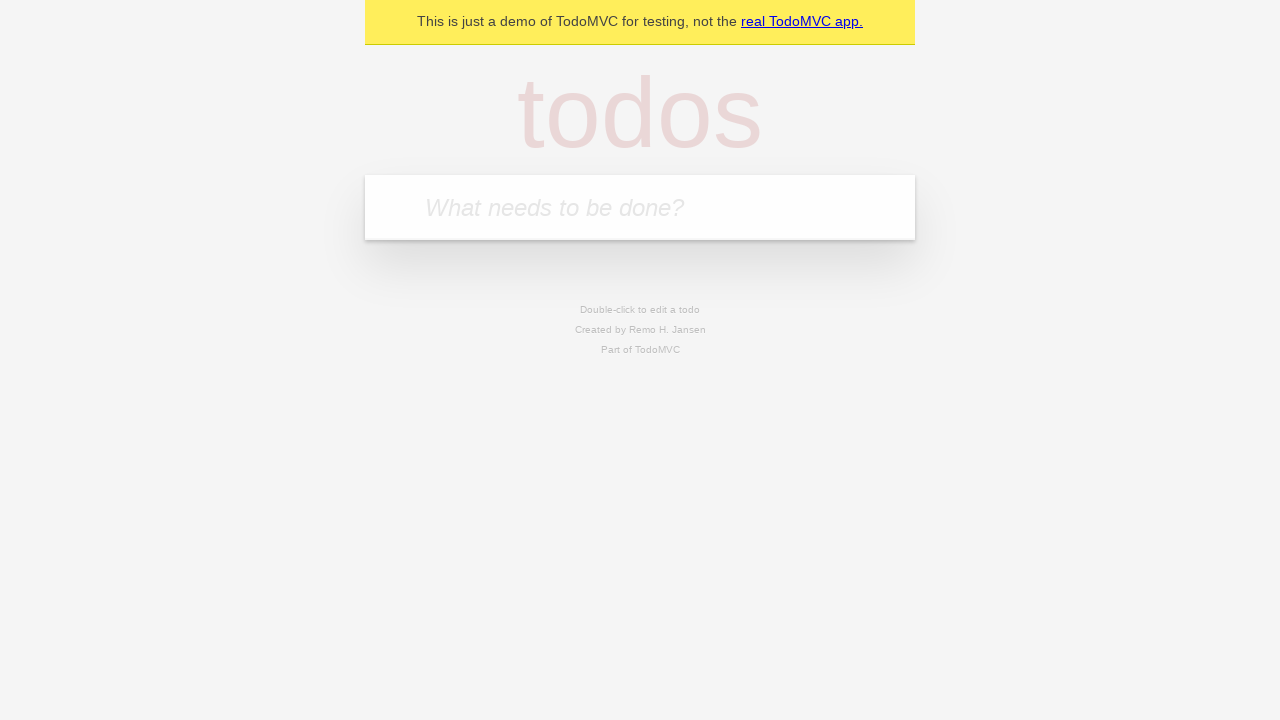

Filled first todo item: 'Book doctor appointment' on internal:attr=[placeholder="What needs to be done?"i]
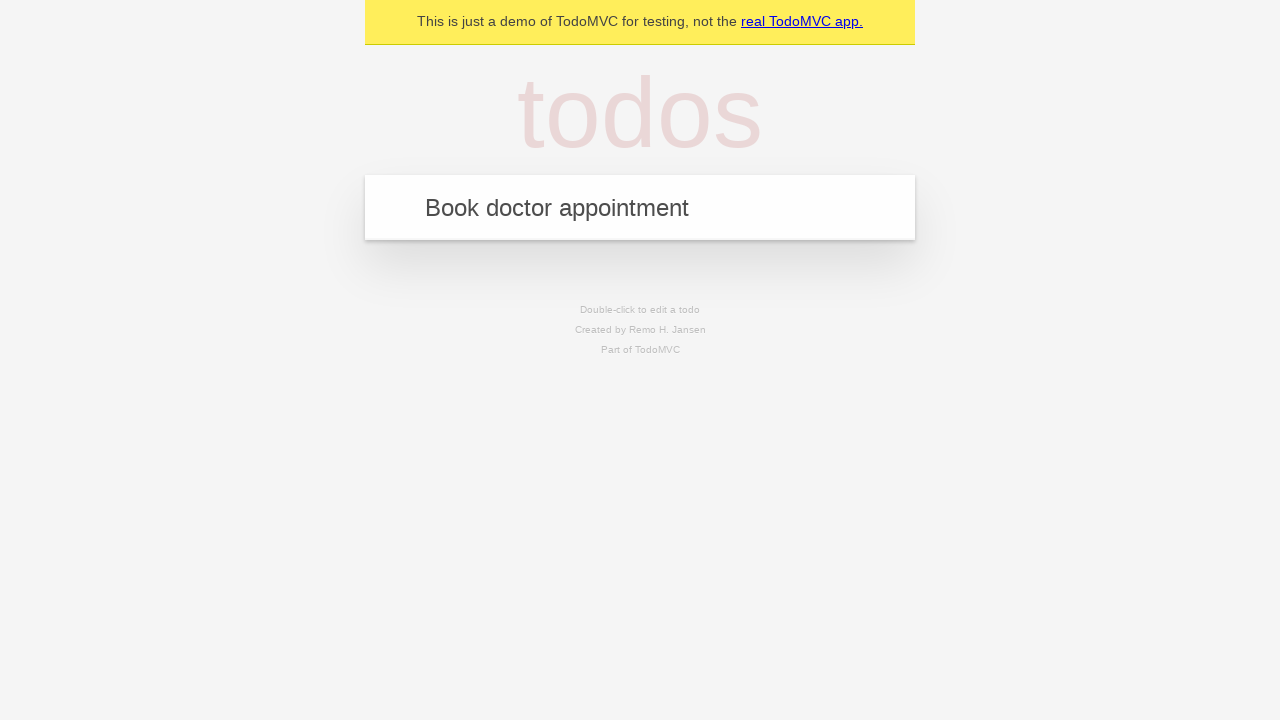

Pressed Enter to add first todo on internal:attr=[placeholder="What needs to be done?"i]
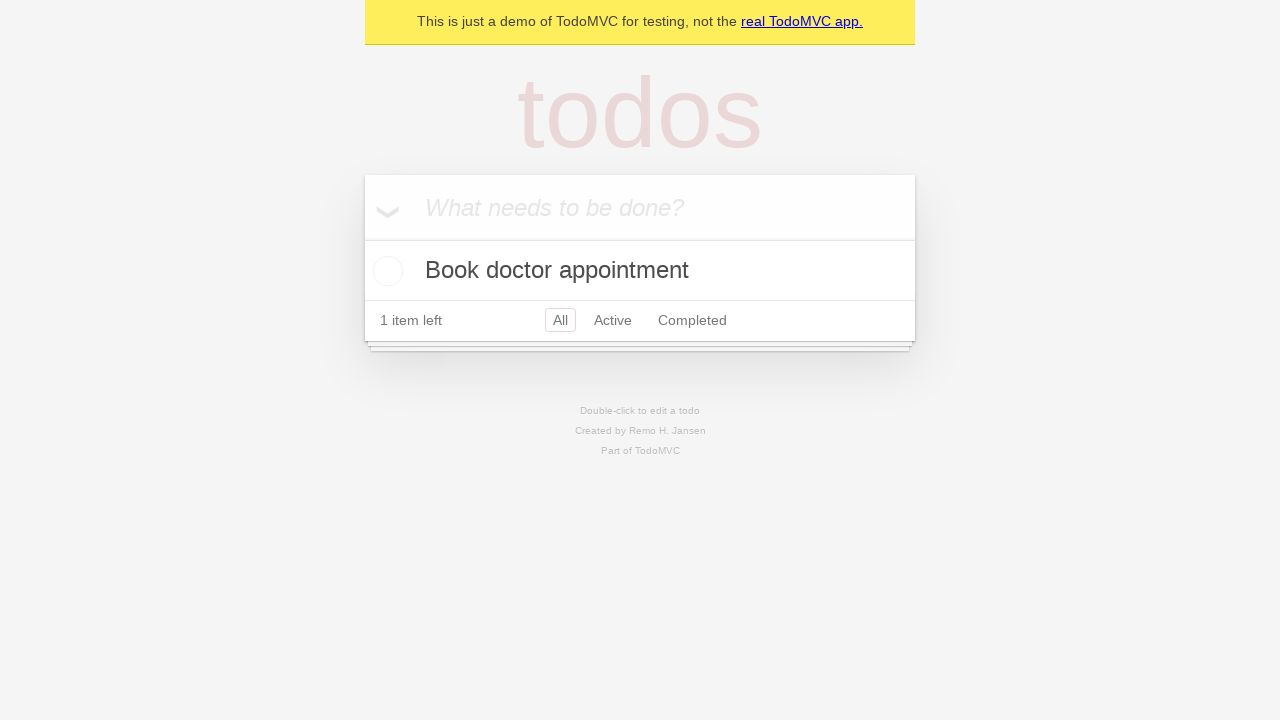

Filled second todo item: 'Buy birthday gift for Mom' on internal:attr=[placeholder="What needs to be done?"i]
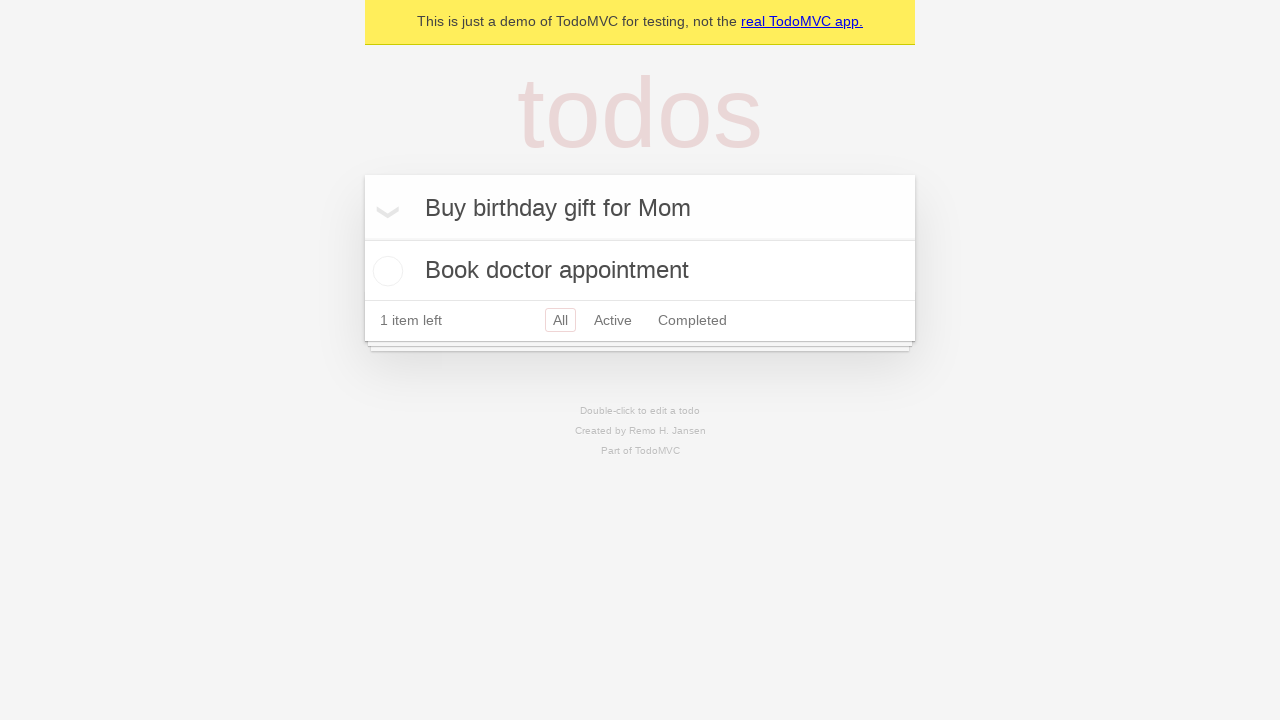

Pressed Enter to add second todo on internal:attr=[placeholder="What needs to be done?"i]
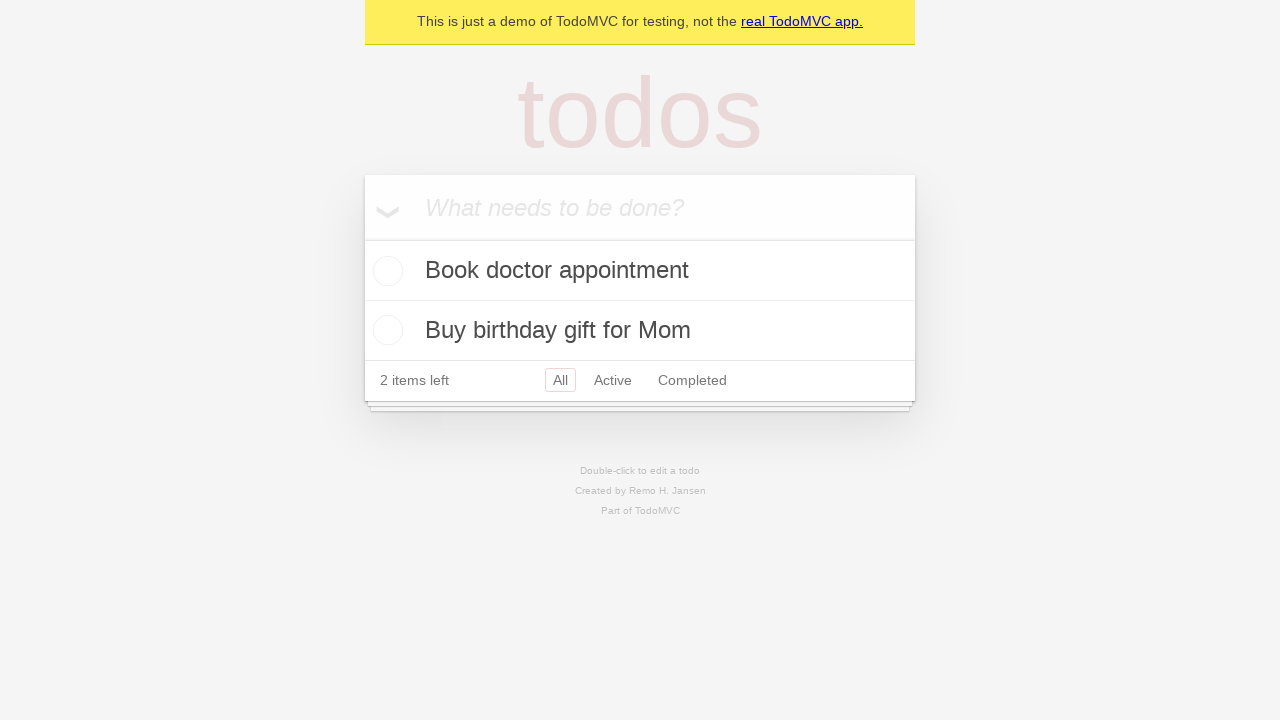

Filled third todo item: 'Find place for vacation' on internal:attr=[placeholder="What needs to be done?"i]
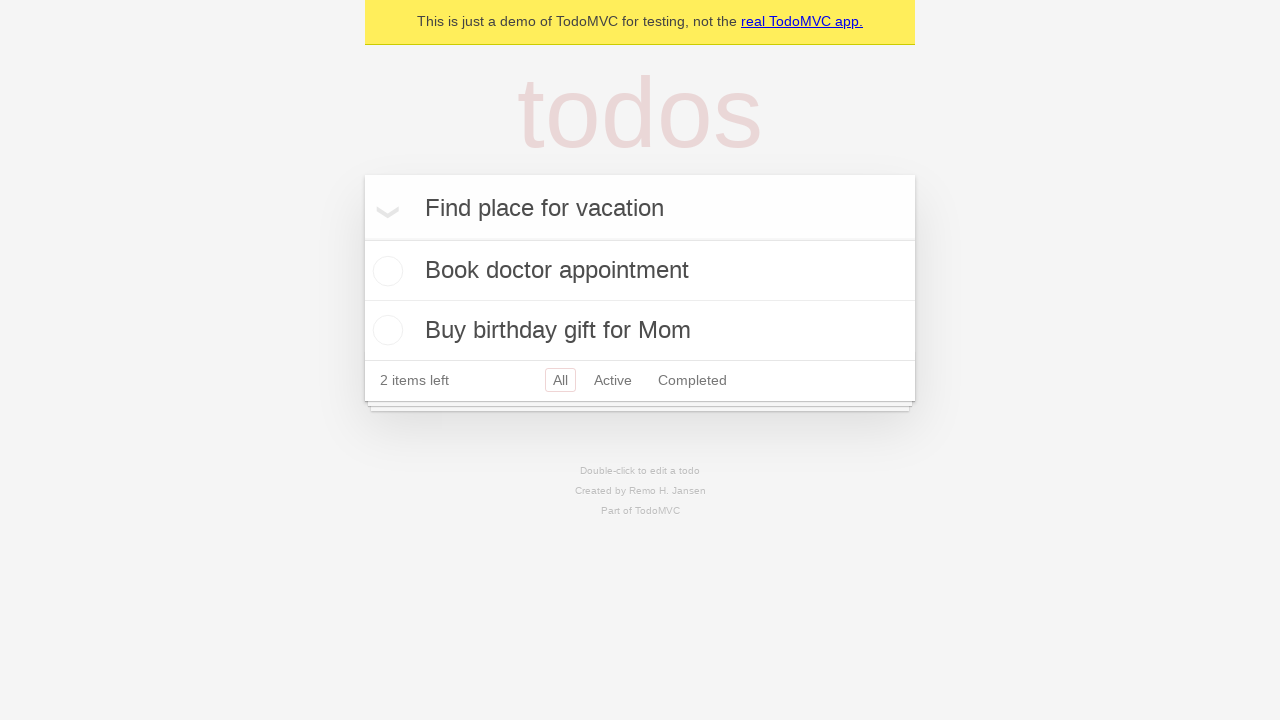

Pressed Enter to add third todo on internal:attr=[placeholder="What needs to be done?"i]
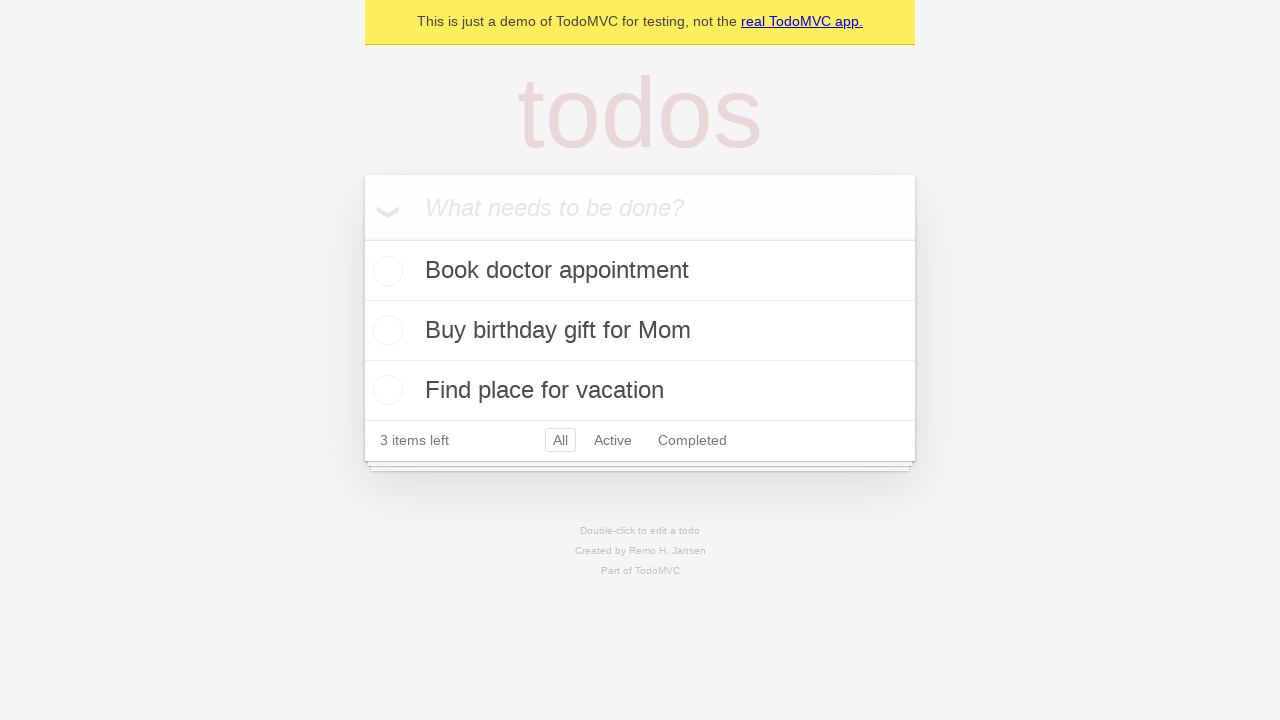

Checked the second todo item as completed at (385, 330) on internal:testid=[data-testid="todo-item"s] >> nth=1 >> internal:role=checkbox
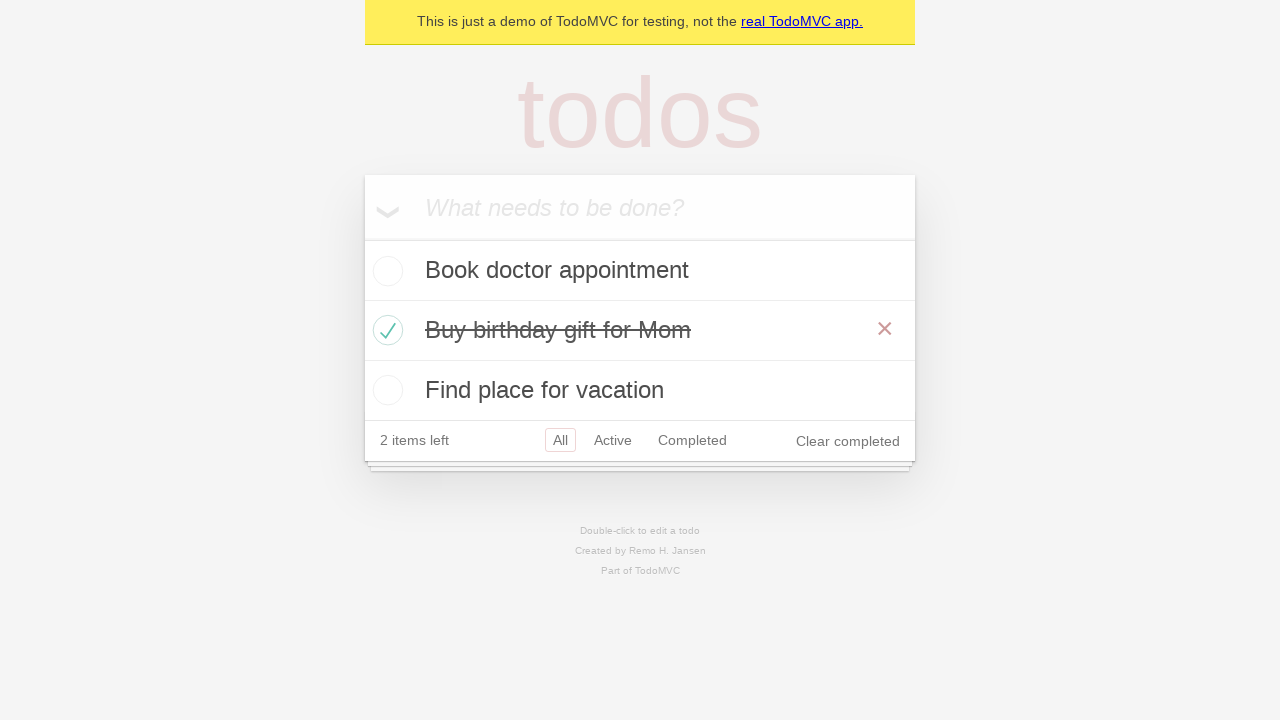

Clicked 'Active' filter to display only active todos at (613, 440) on internal:role=link[name="Active"i]
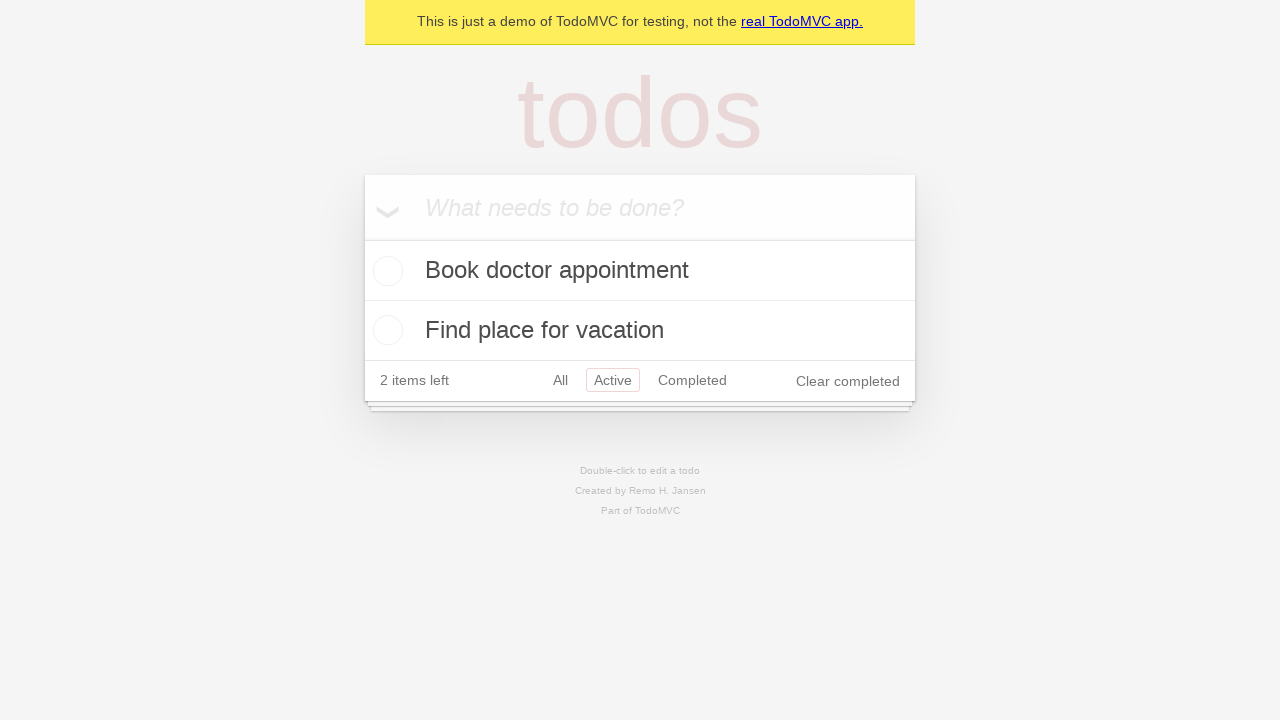

Clicked 'Completed' filter to display only completed todos at (692, 380) on internal:role=link[name="Completed"i]
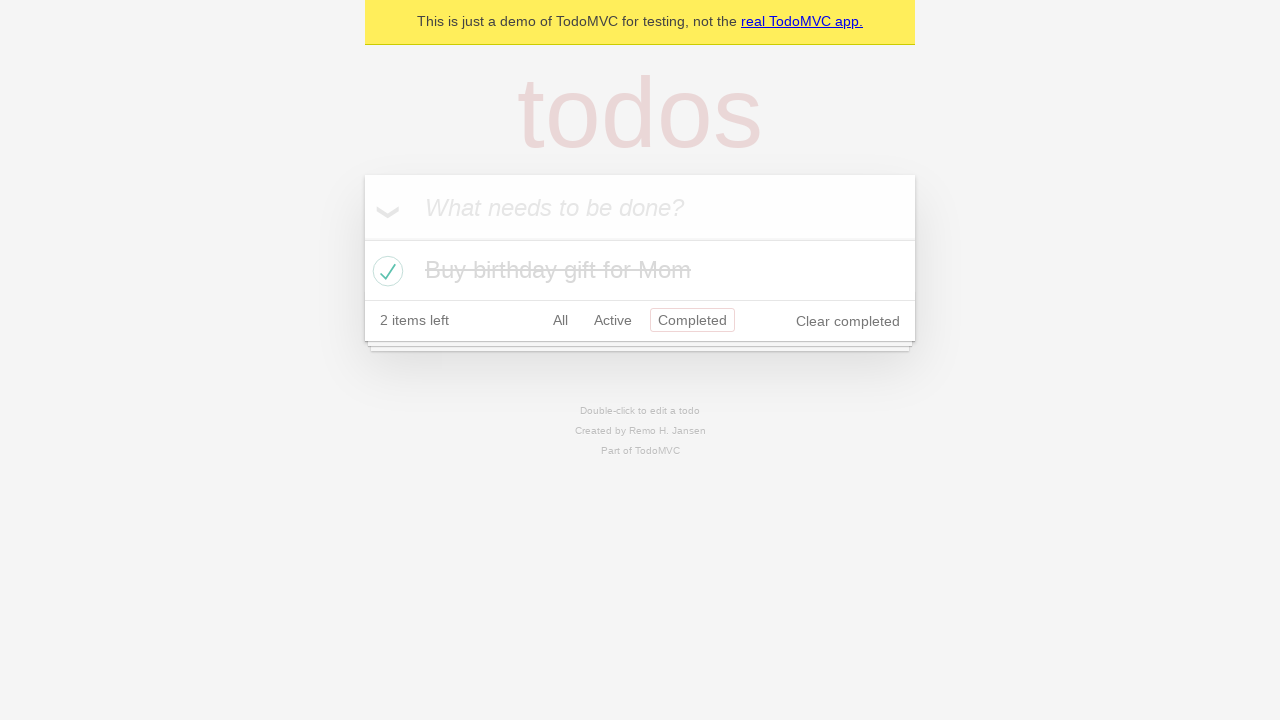

Clicked 'All' filter to display all todo items at (560, 320) on internal:role=link[name="All"i]
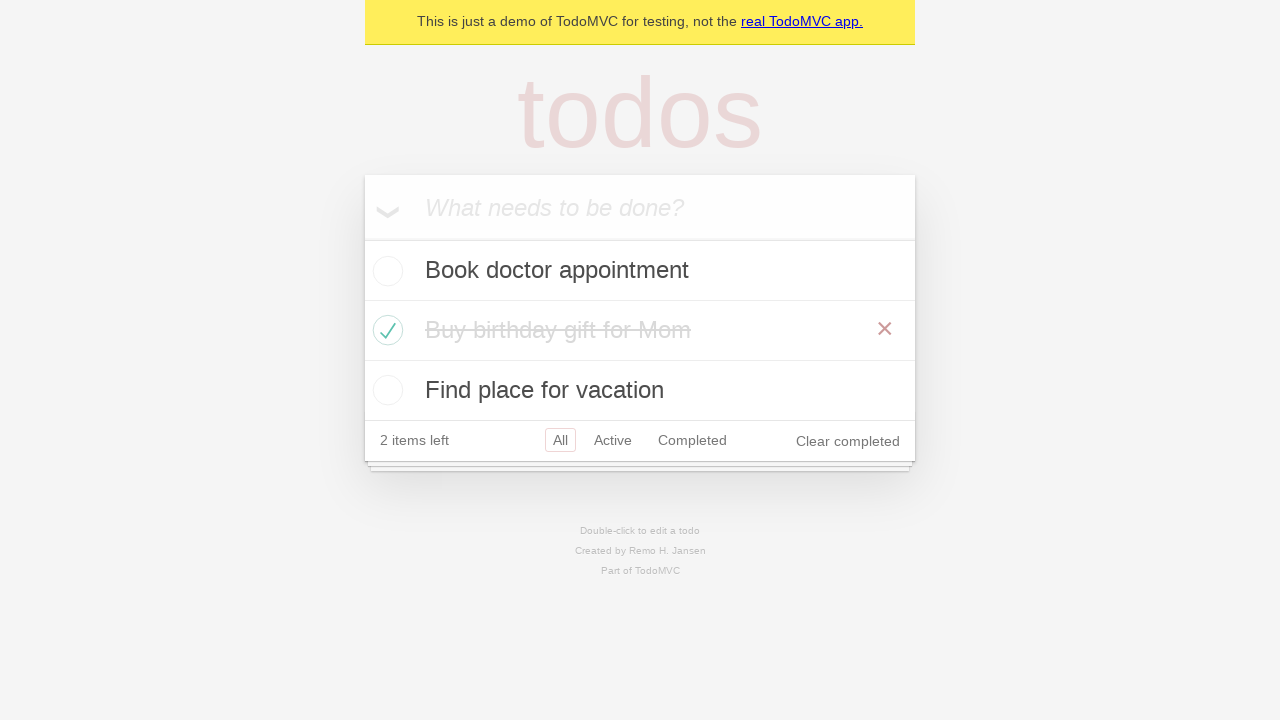

Verified that all 3 todo items are displayed
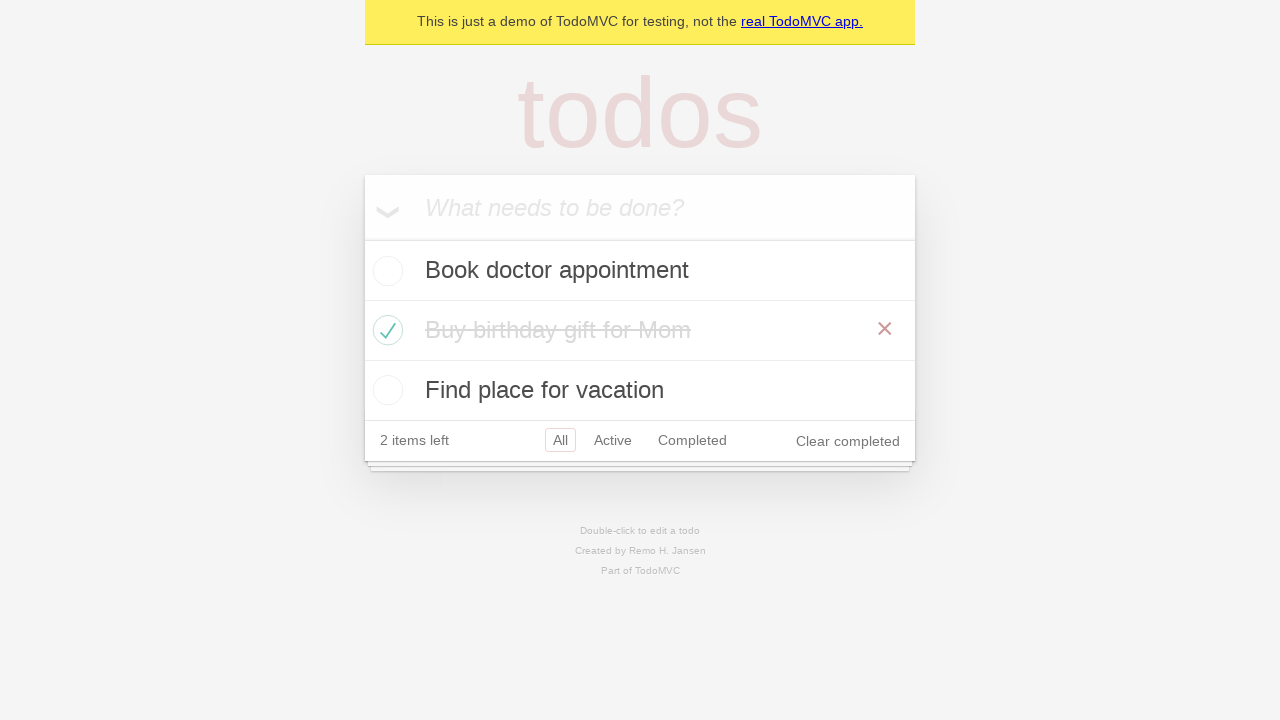

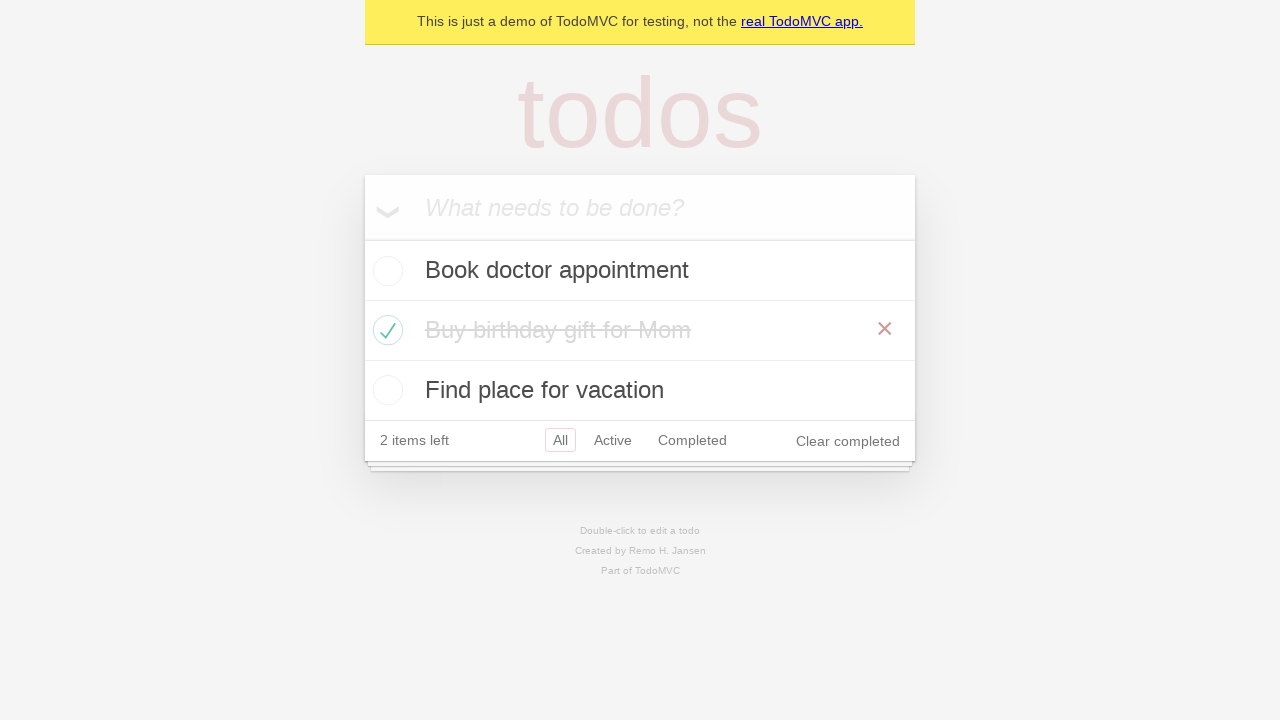